Navigates to Python.org, hovers over the Downloads menu, clicks on "All releases" to view the release history page, and verifies the release information is displayed

Starting URL: https://www.python.org/

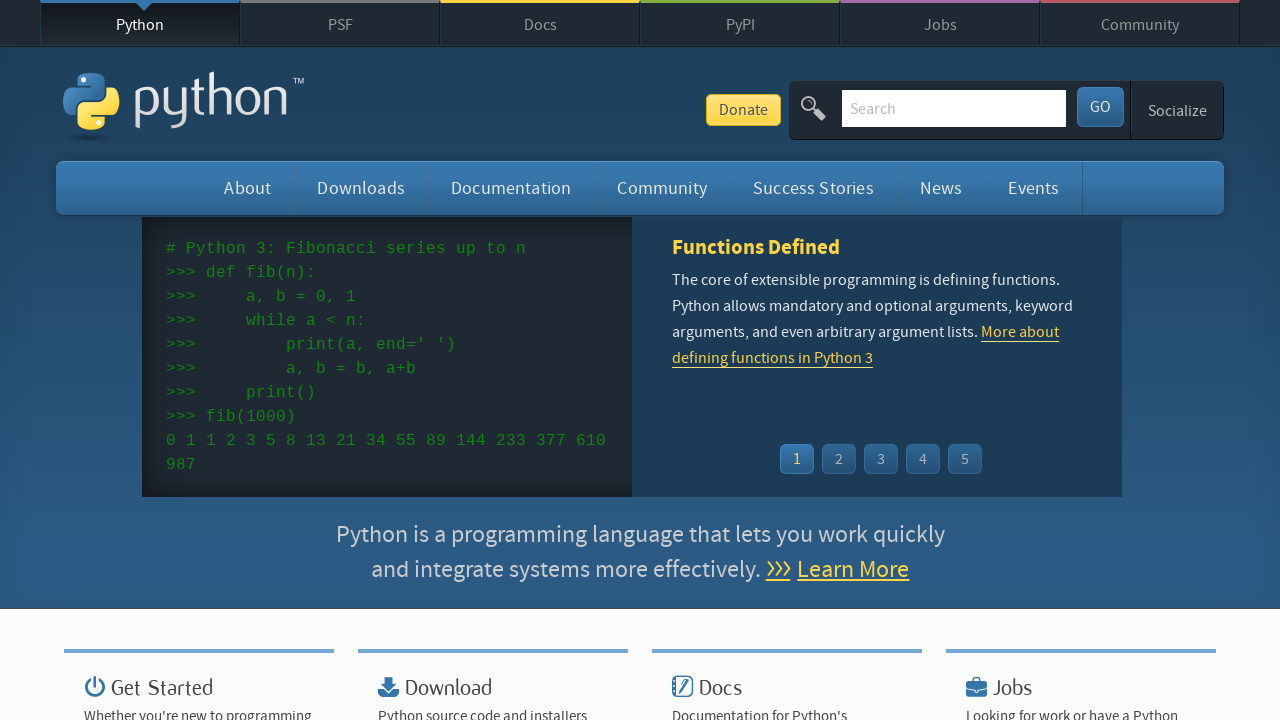

Hovered over Downloads menu to reveal submenu at (361, 188) on xpath=//li[@id='downloads']
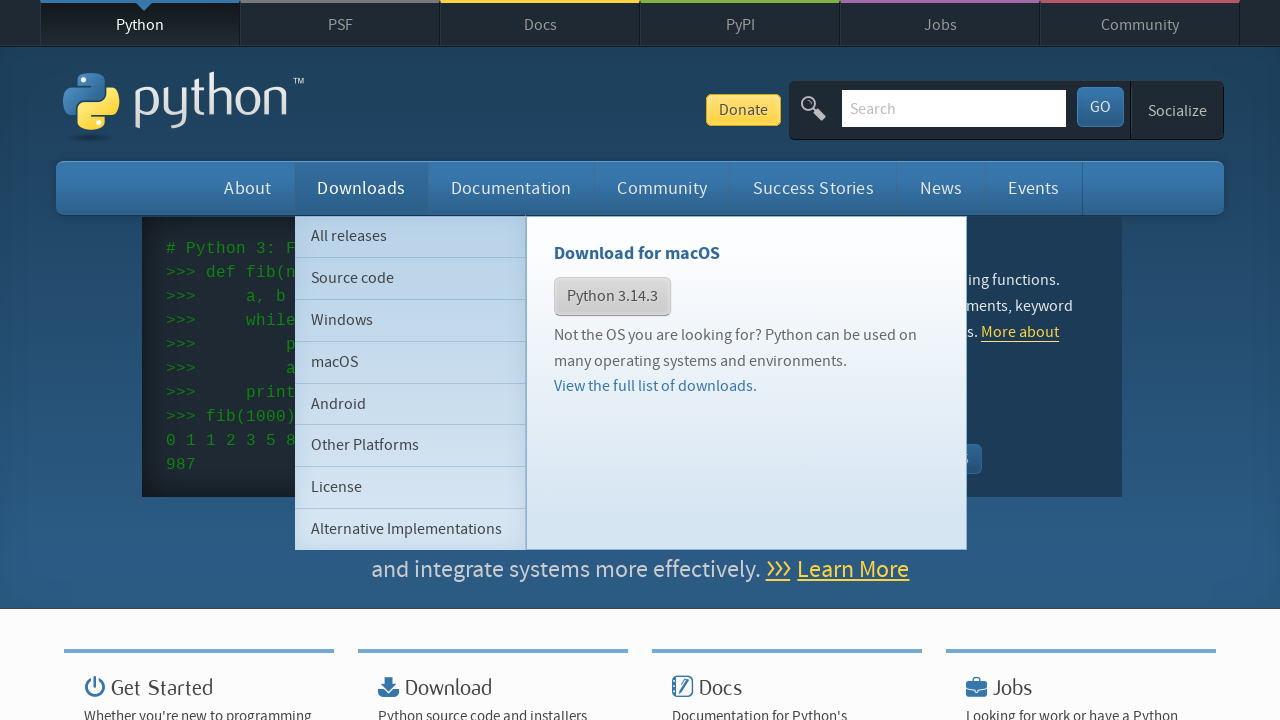

Downloads submenu appeared with All releases option
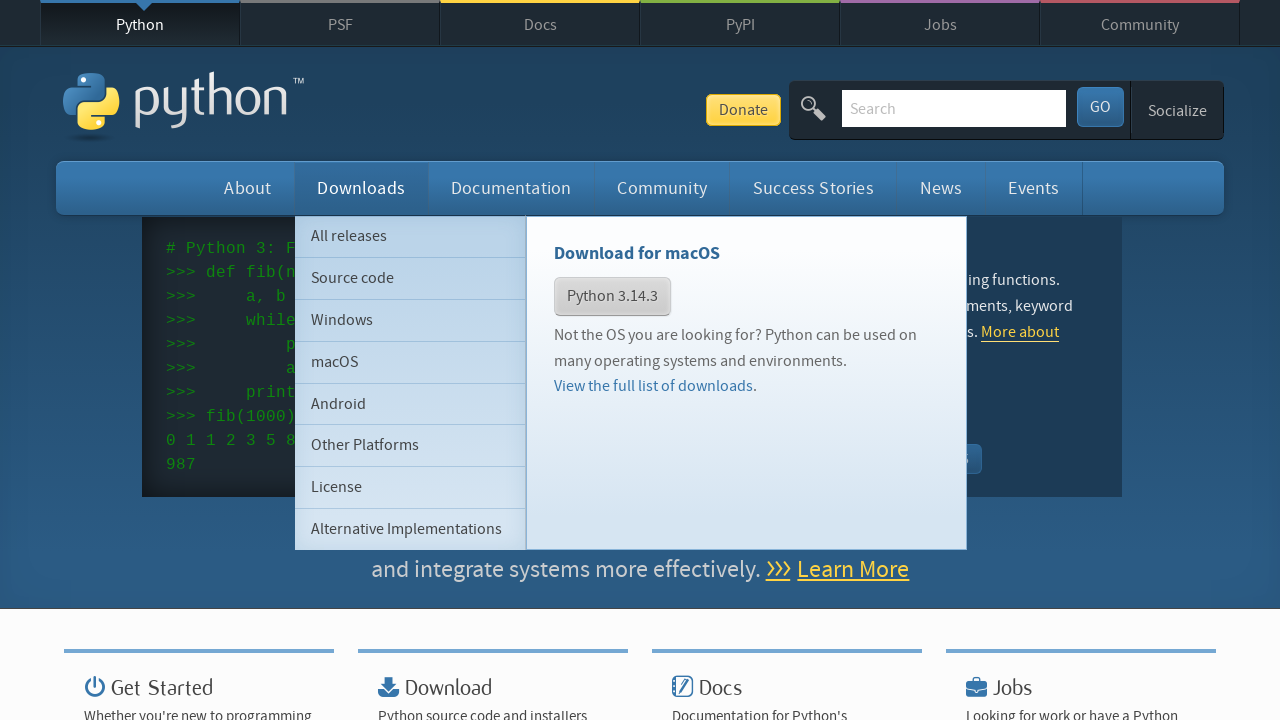

Clicked on All releases link at (410, 236) on xpath=//li[@id='downloads']//ul[@class='subnav menu']//a[contains(text(), 'All r
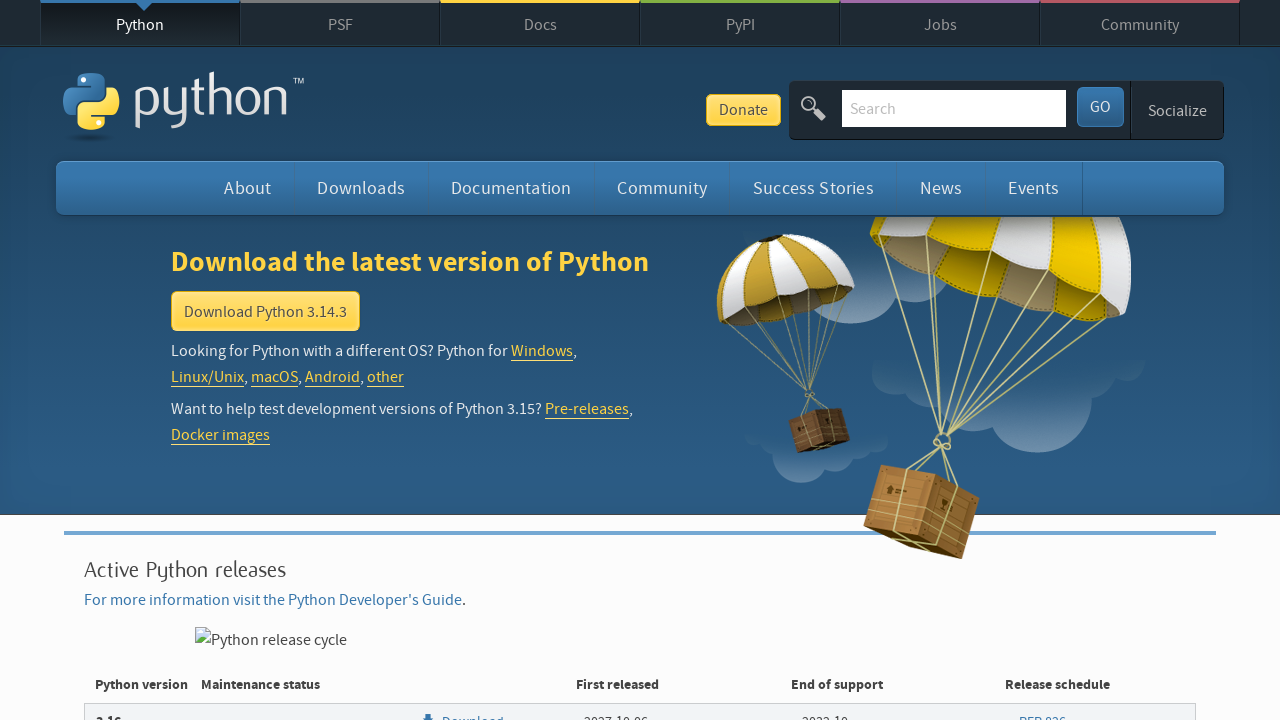

Release history page loaded and first release item is visible
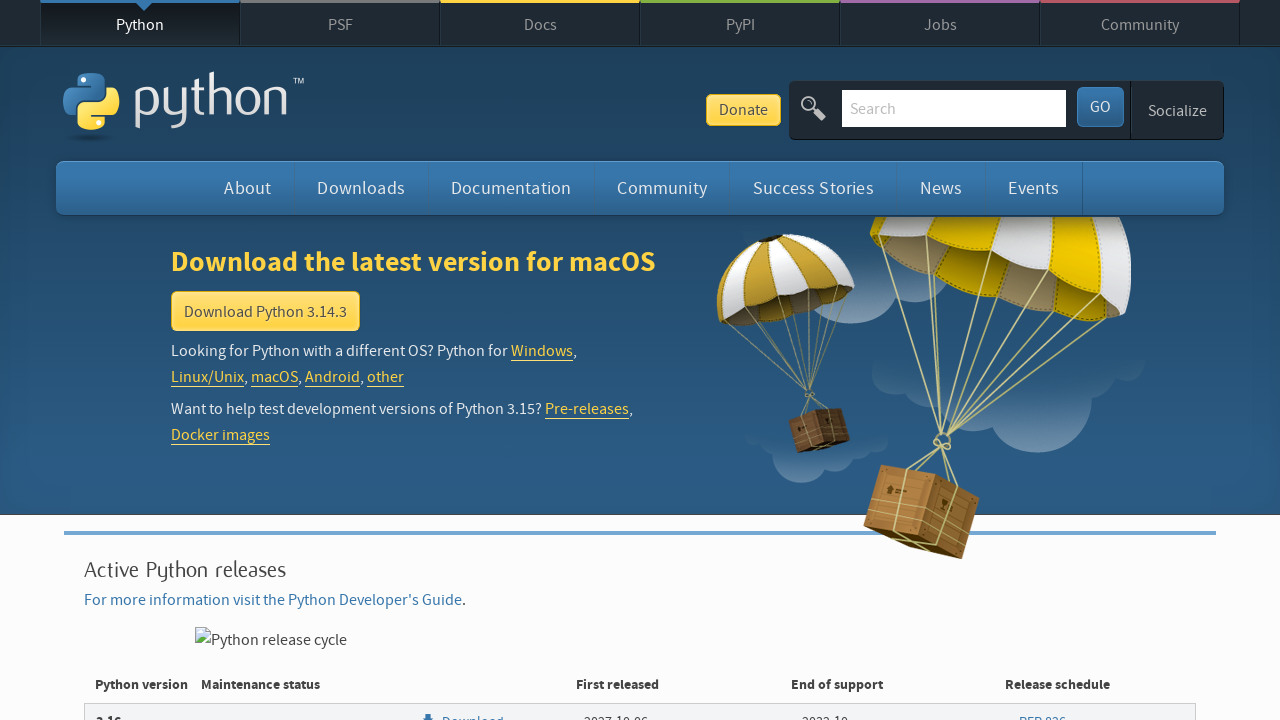

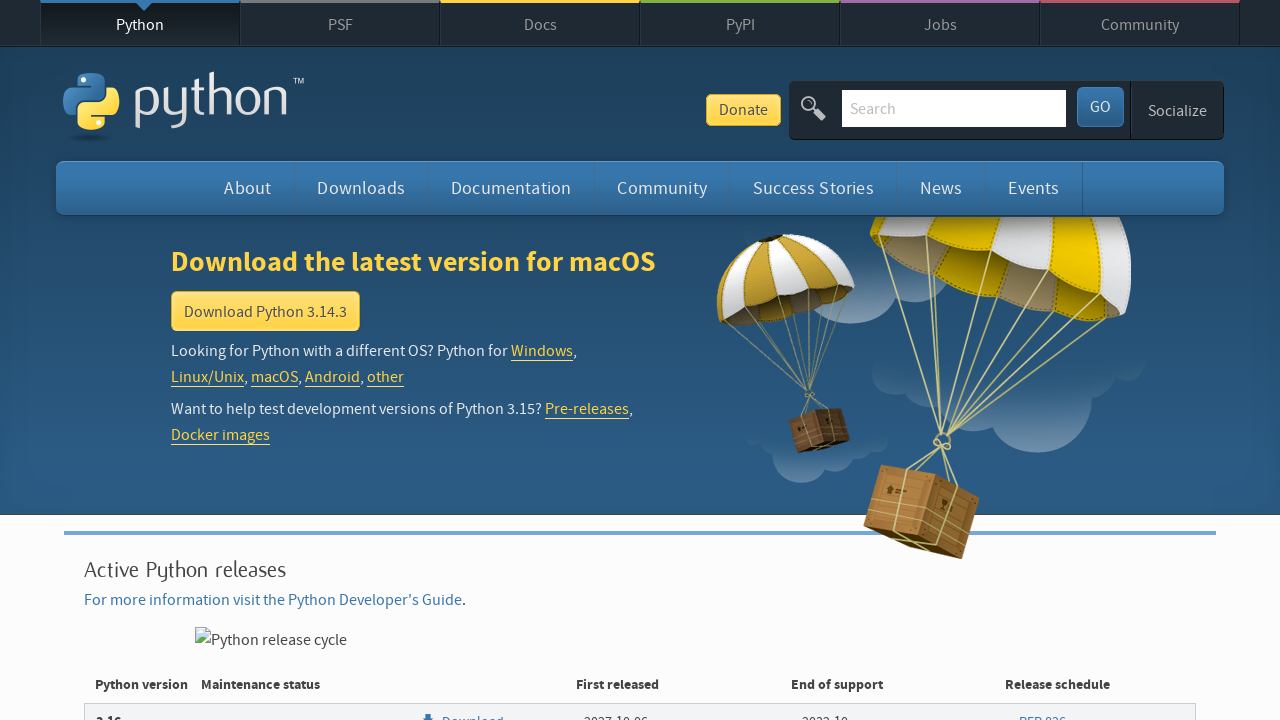